Tests browser window management by minimizing, maximizing, and setting fullscreen mode while checking window position and size

Starting URL: https://www.techproeducation.com

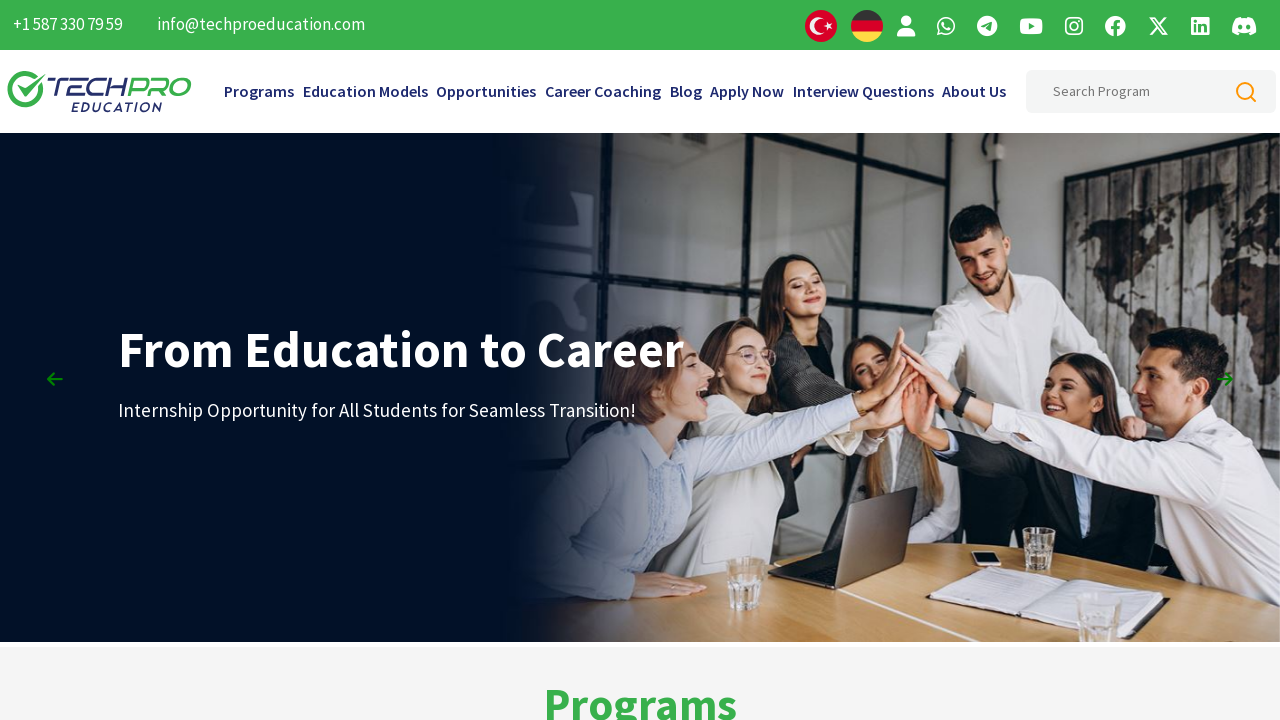

Retrieved initial window position
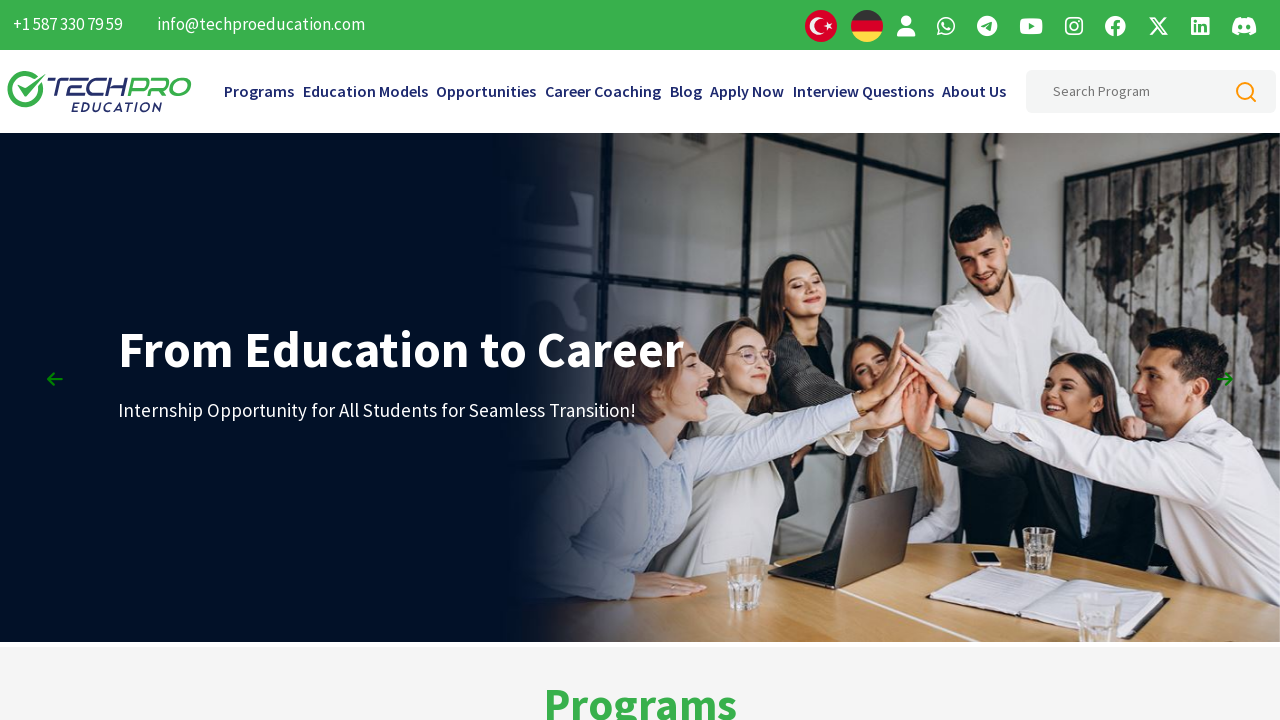

Retrieved initial window size
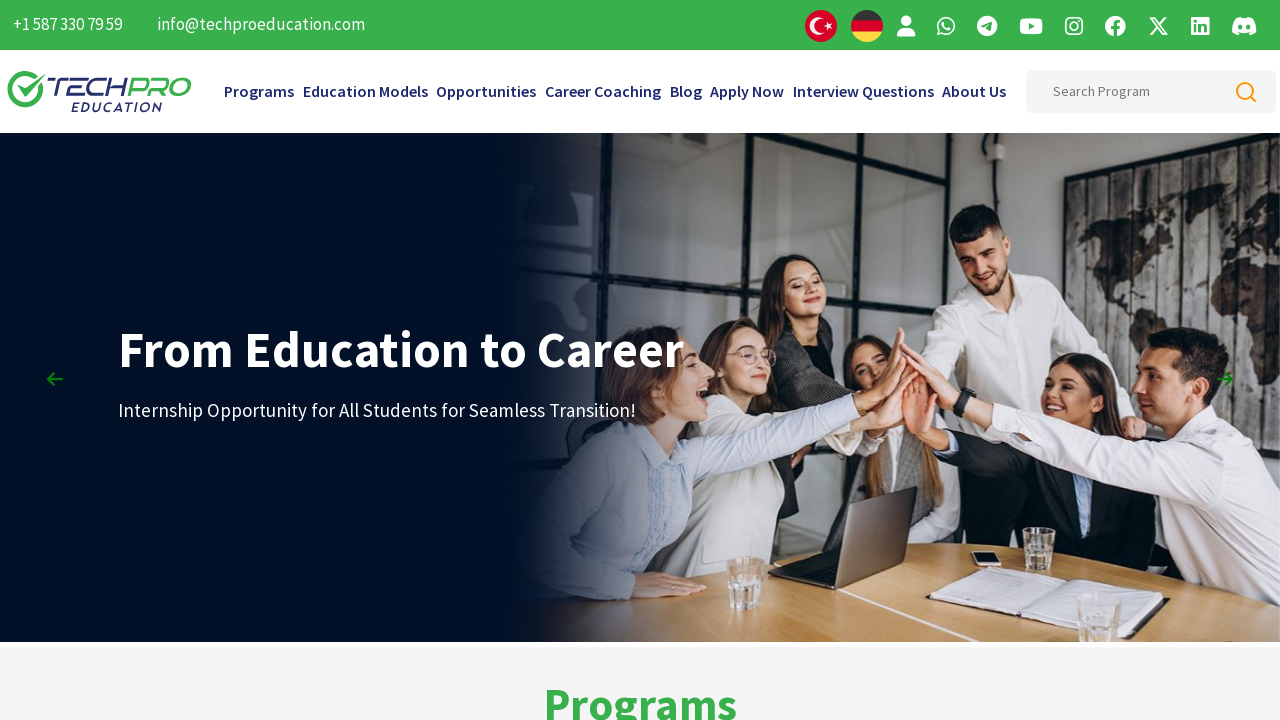

Minimized window by resizing viewport to 100x100
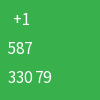

Waited 3 seconds before maximizing
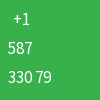

Maximized window by resizing viewport to 1920x1080
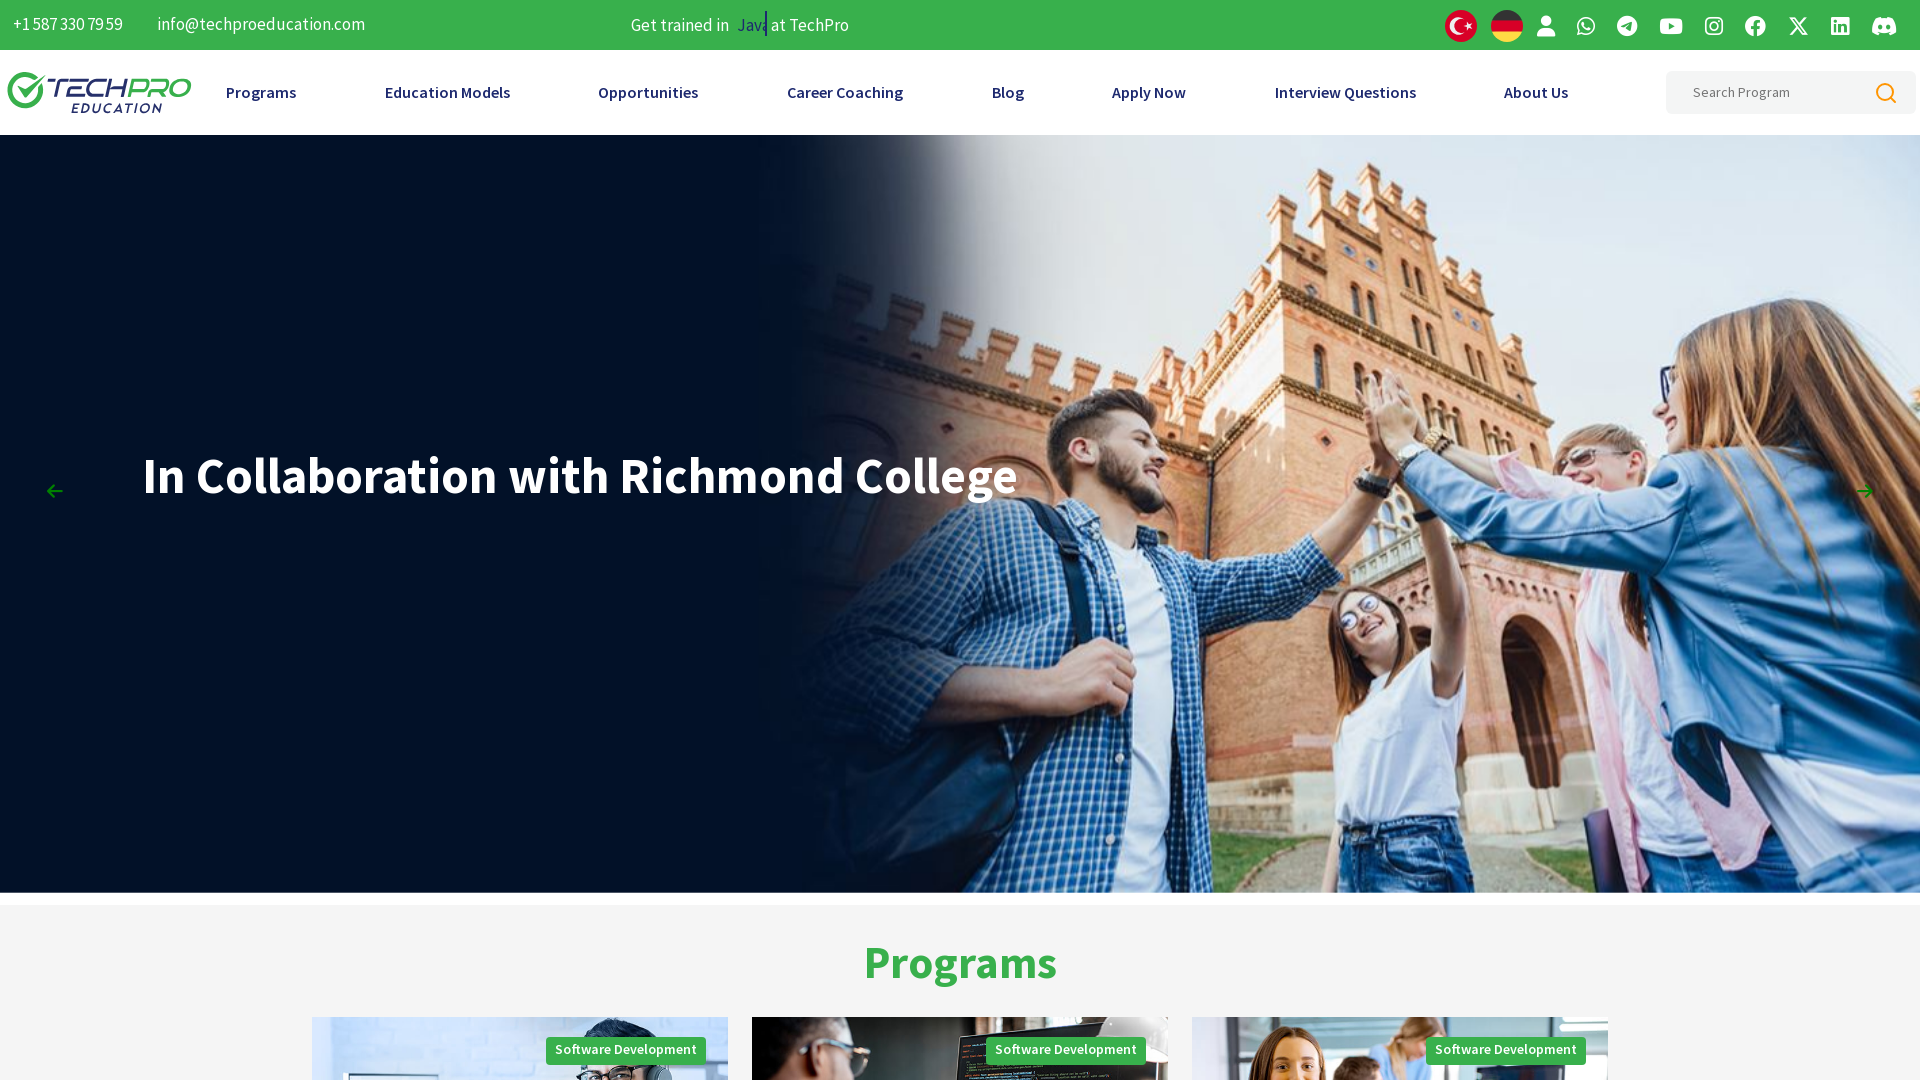

Retrieved maximized window position
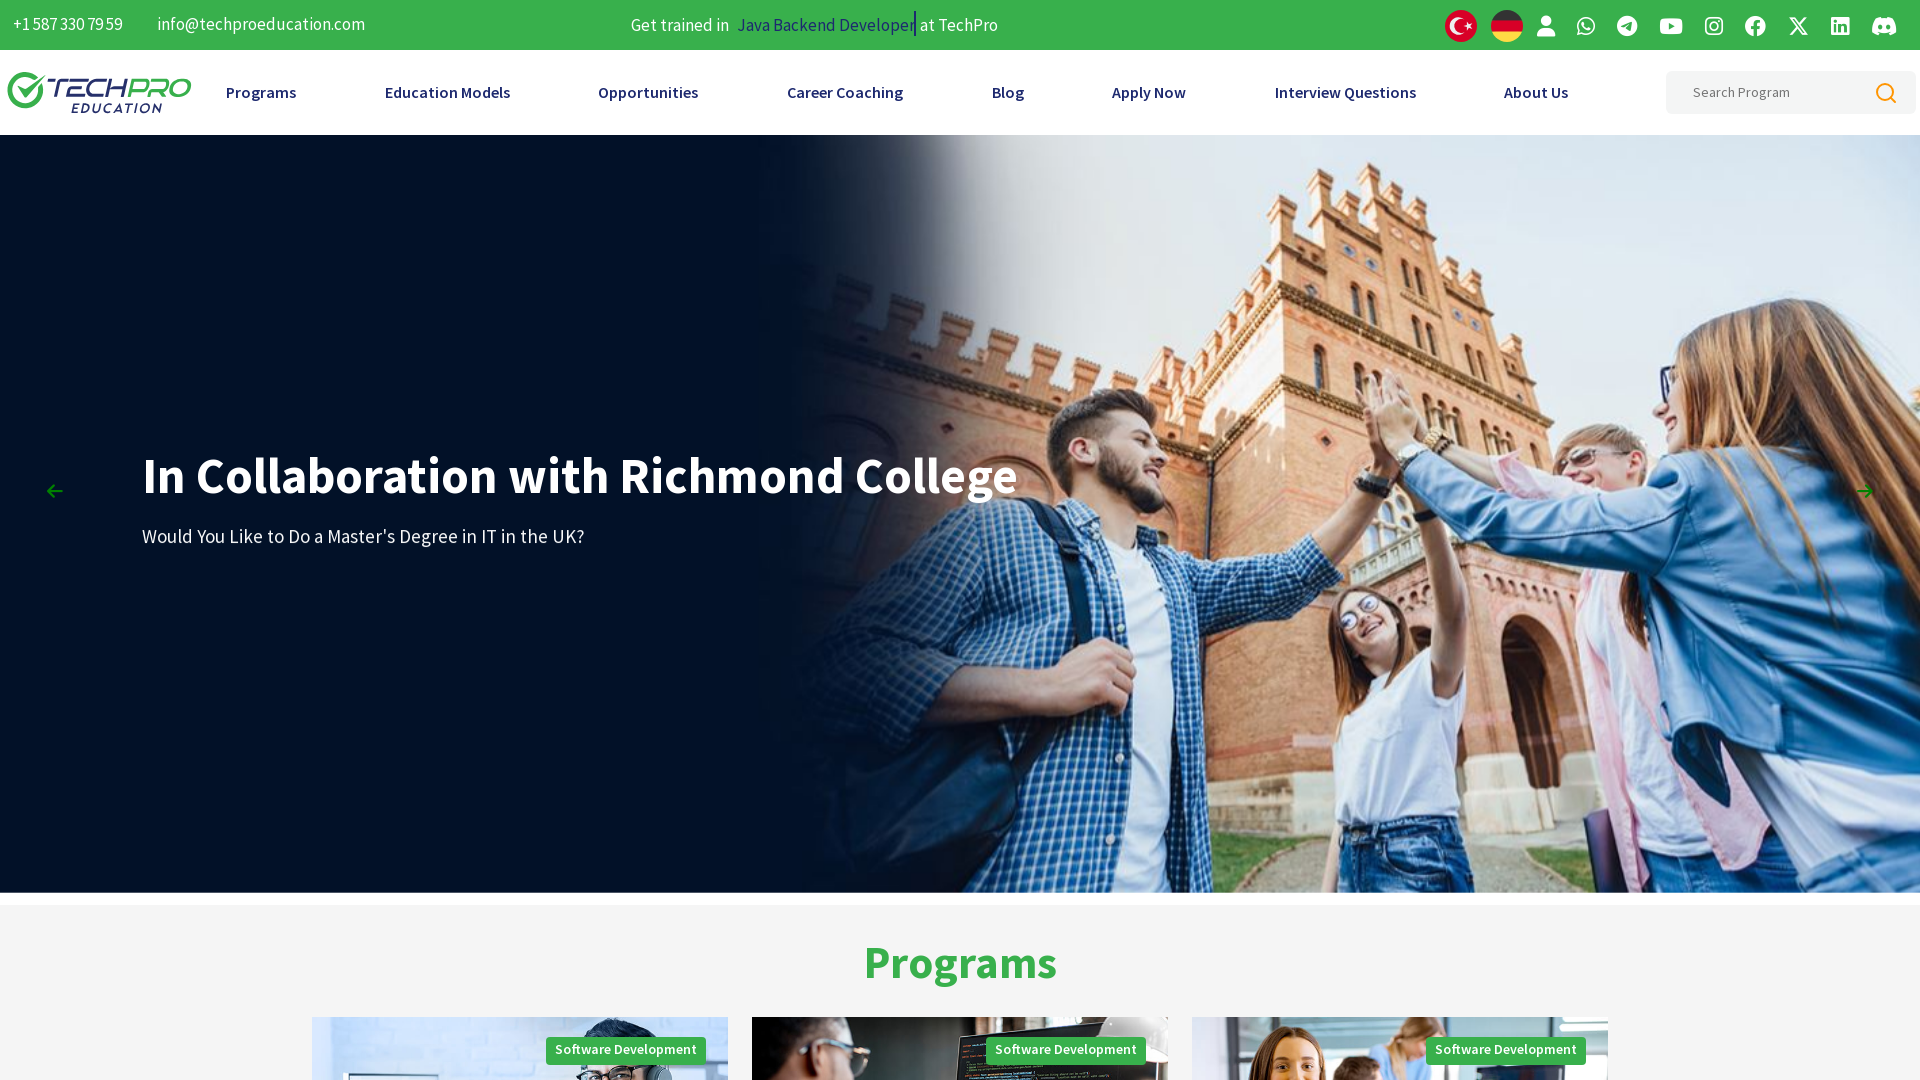

Retrieved maximized window size
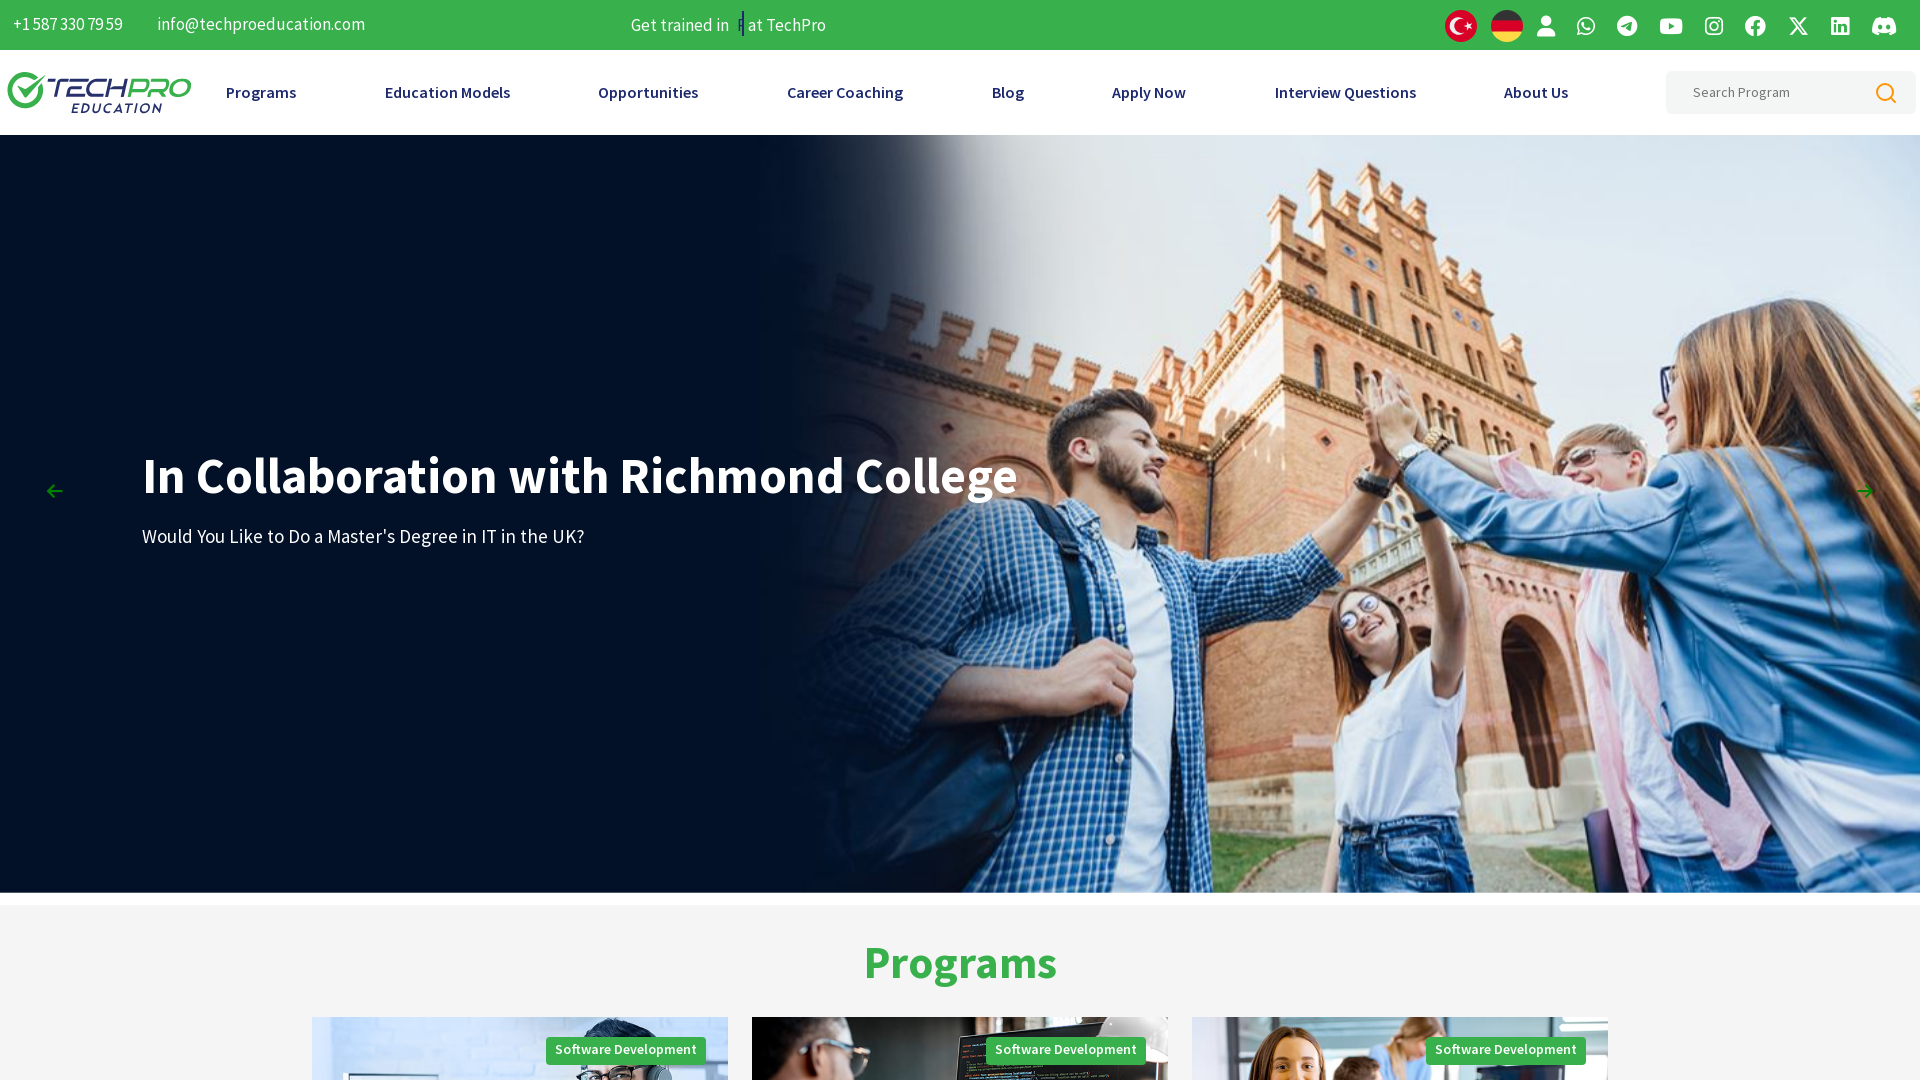

Waited 3 seconds before entering fullscreen
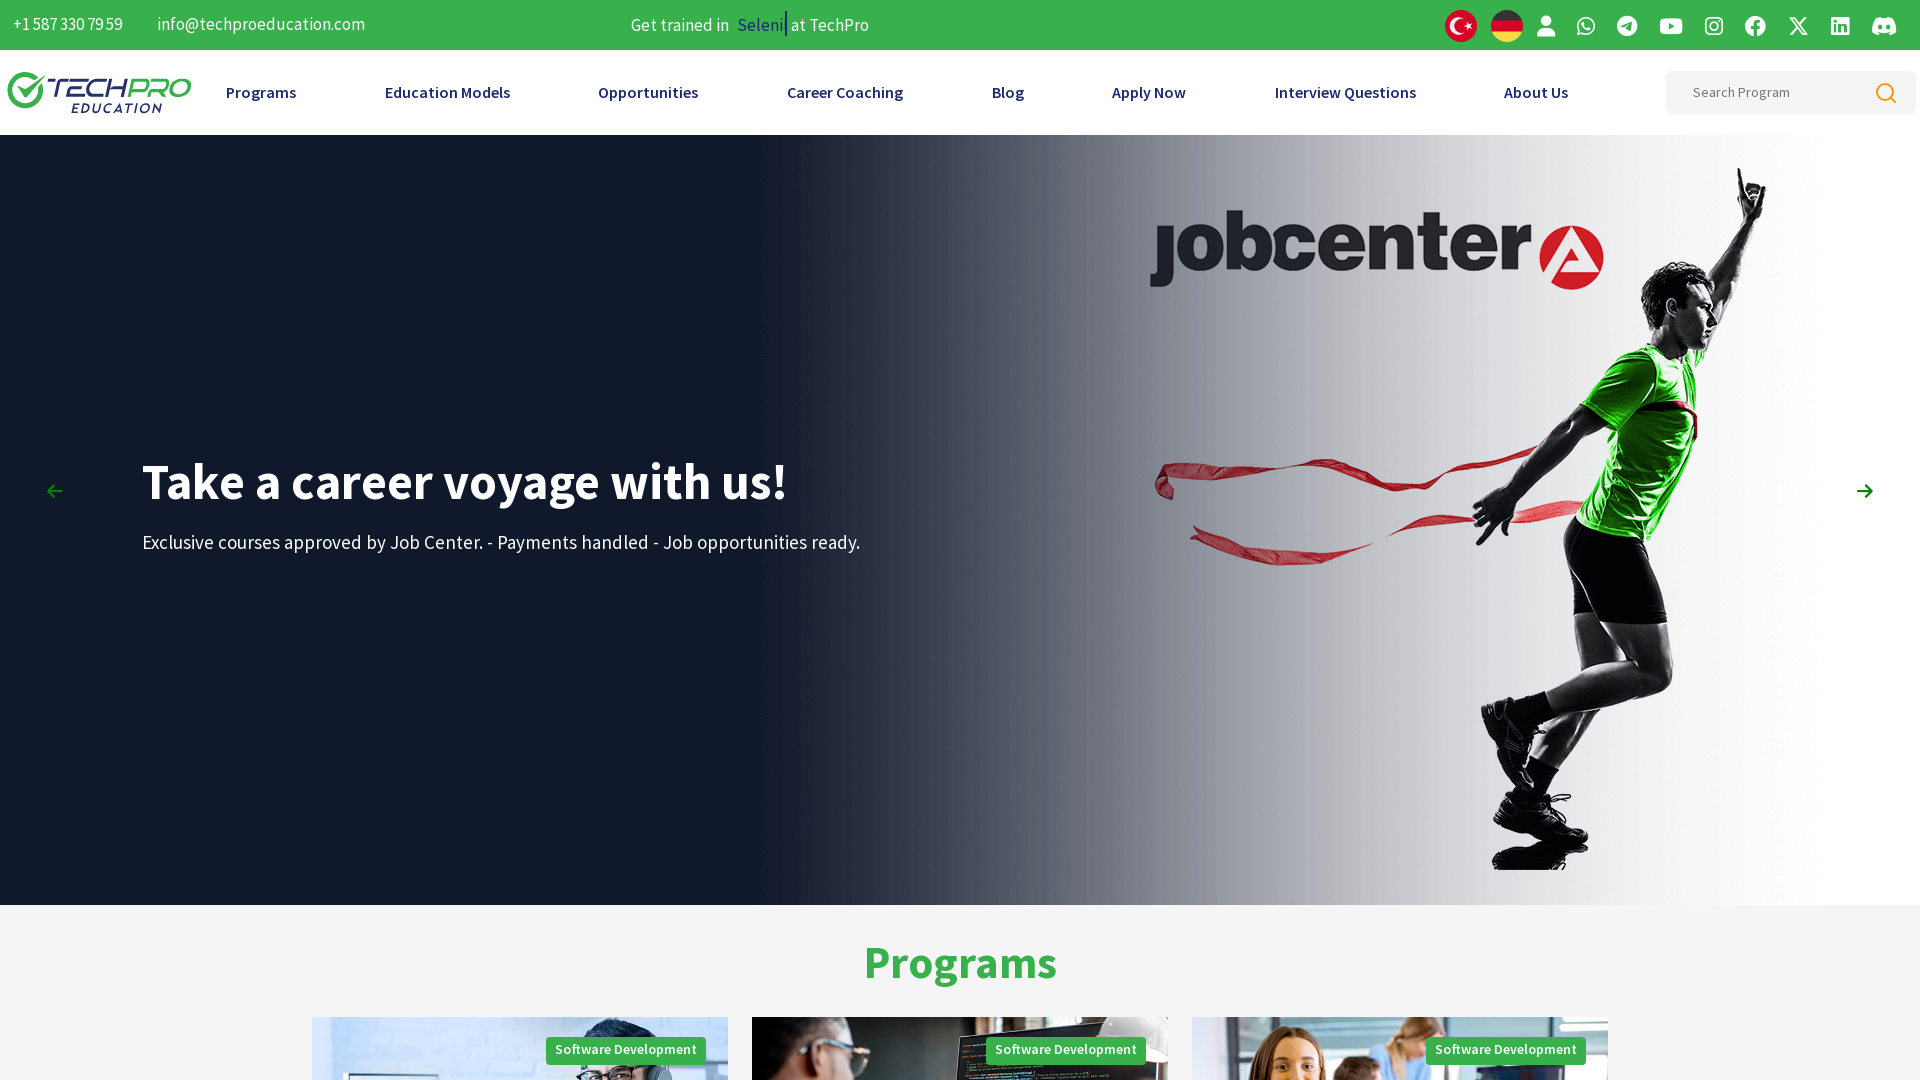

Entered fullscreen mode
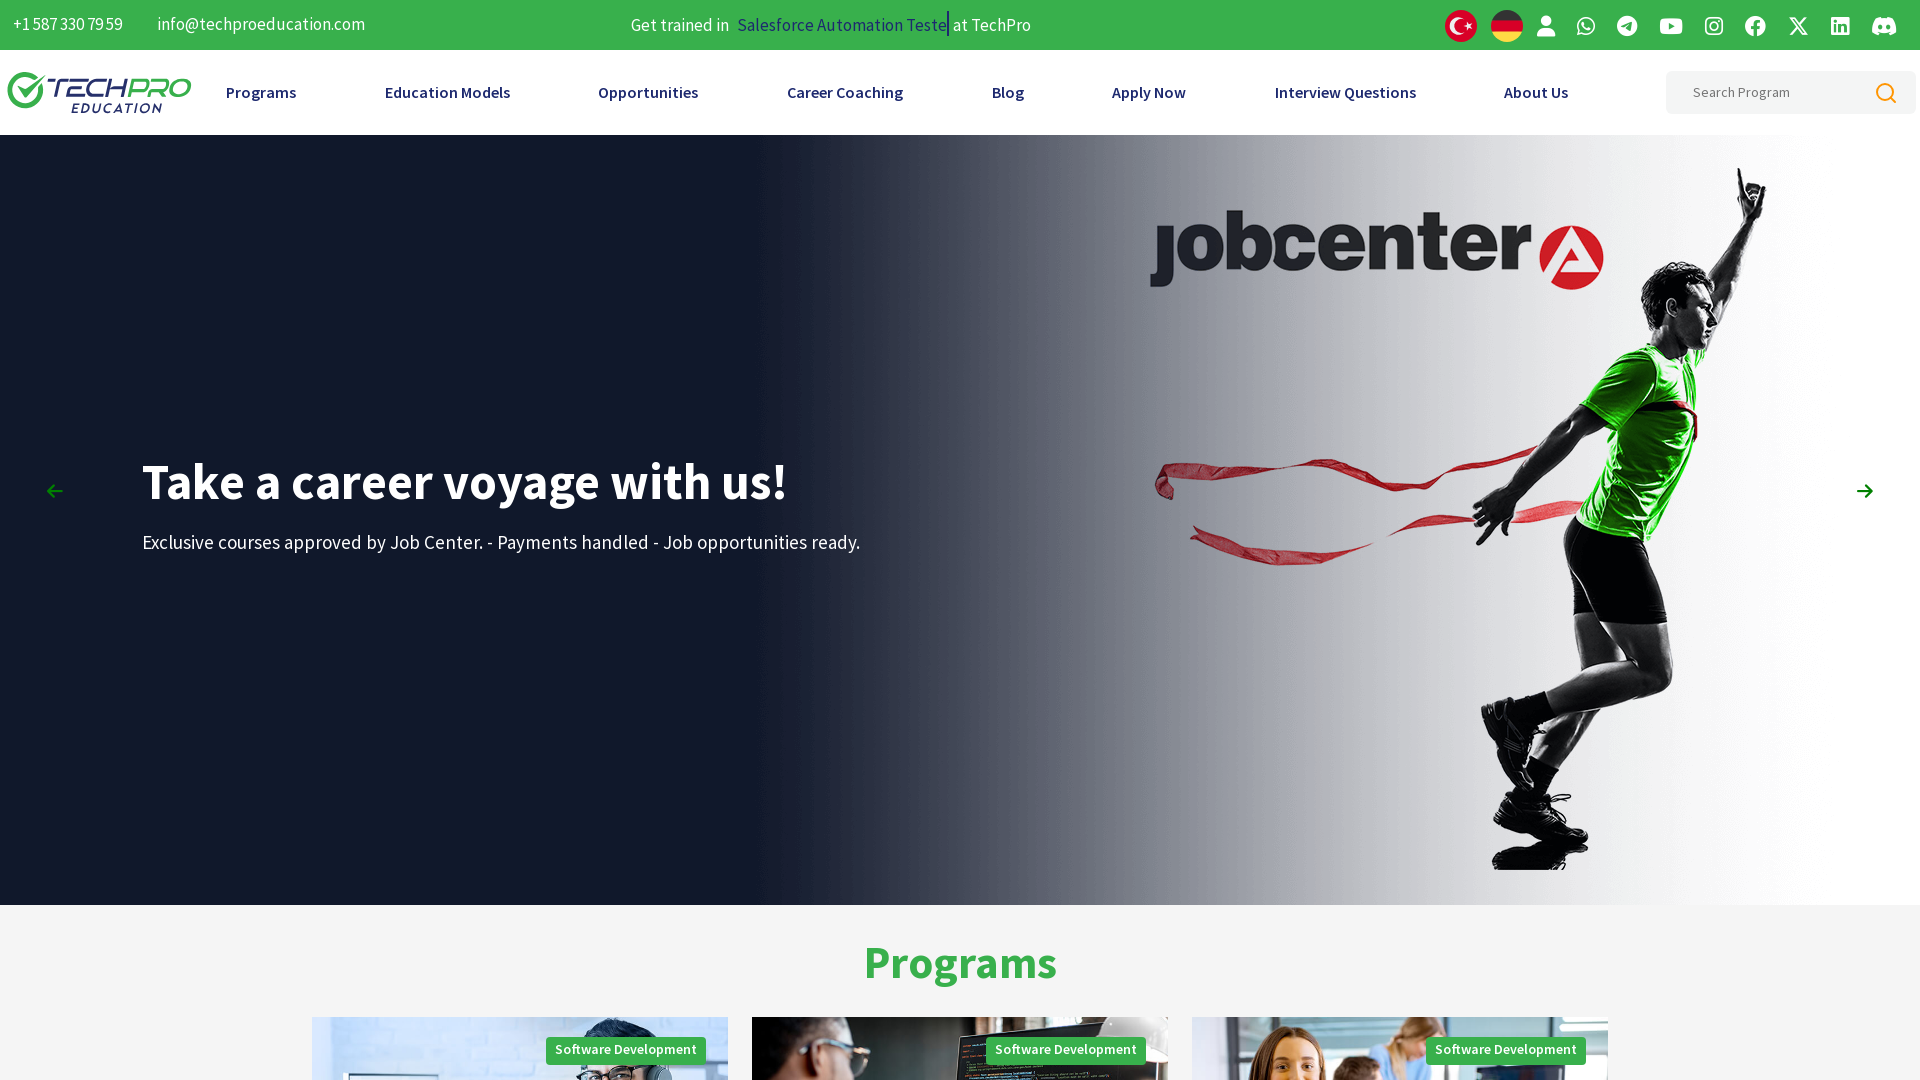

Retrieved fullscreen window position
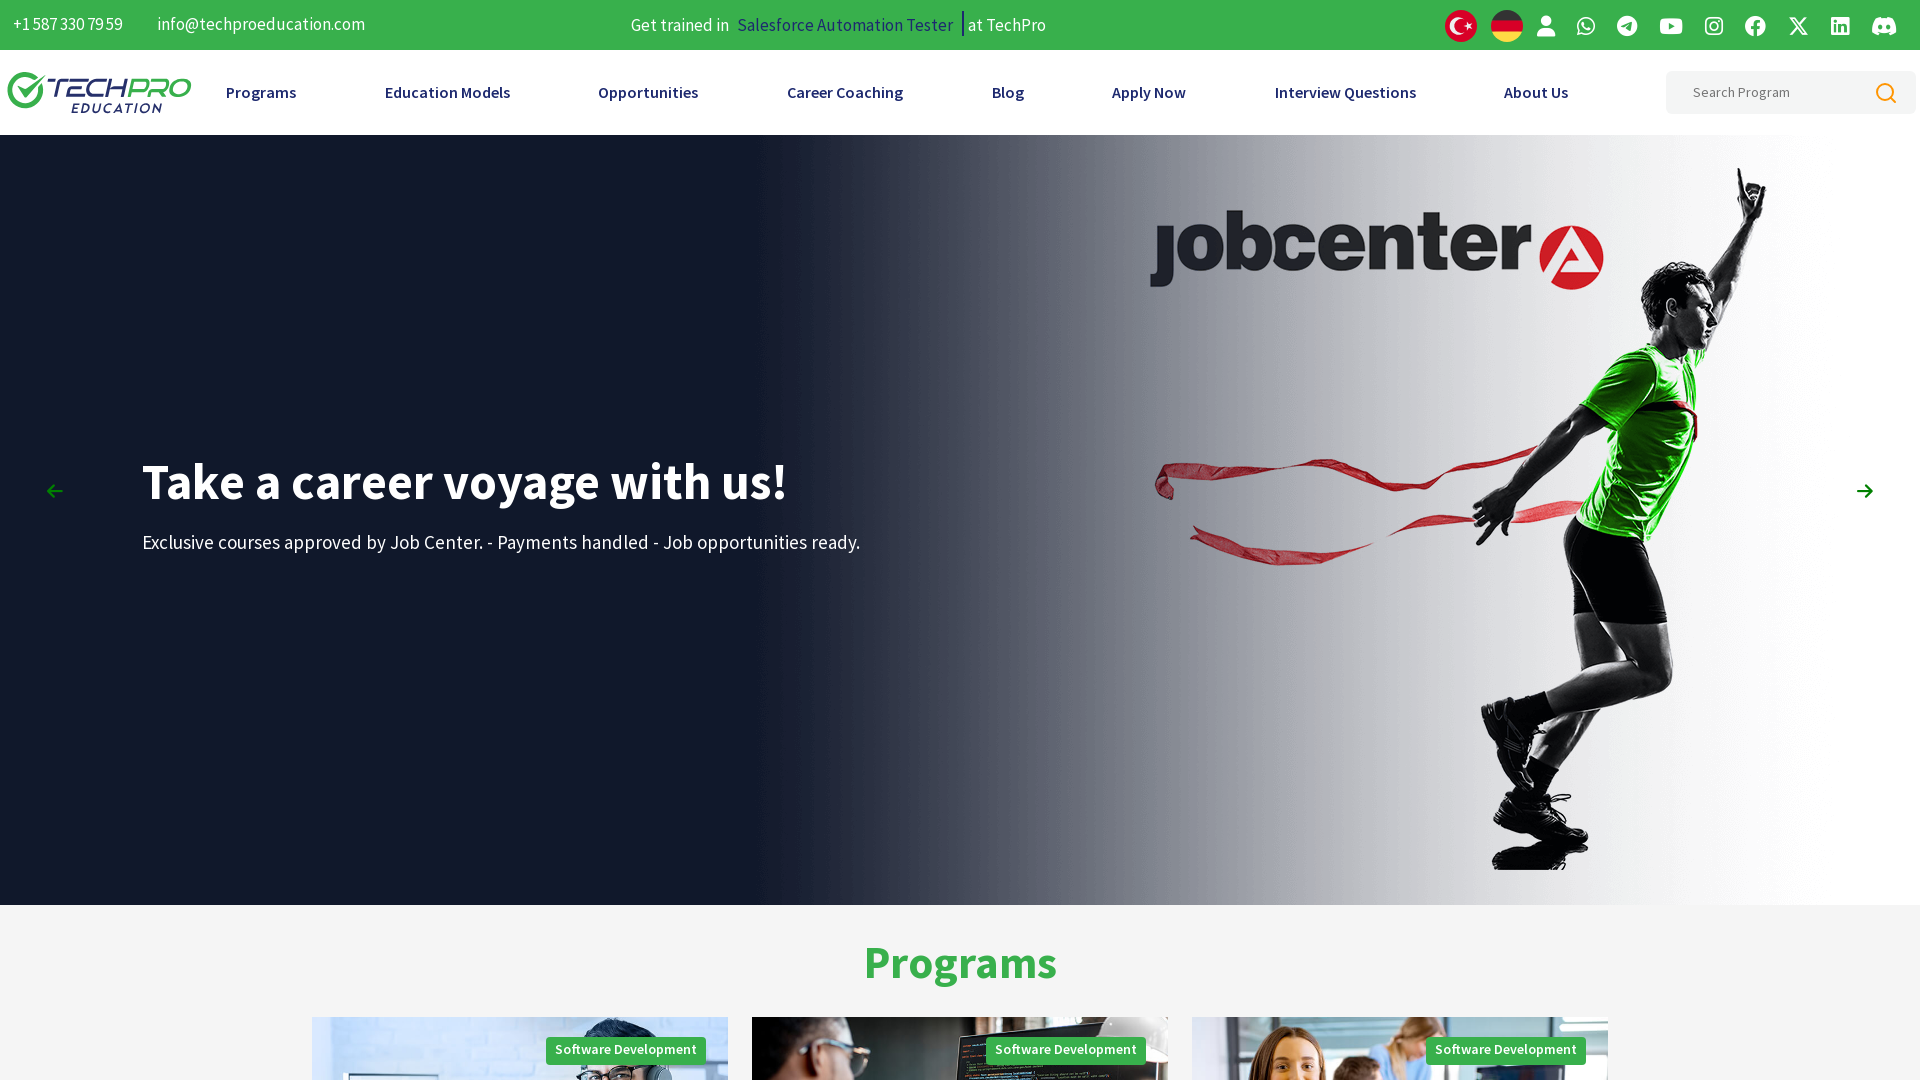

Retrieved fullscreen window size
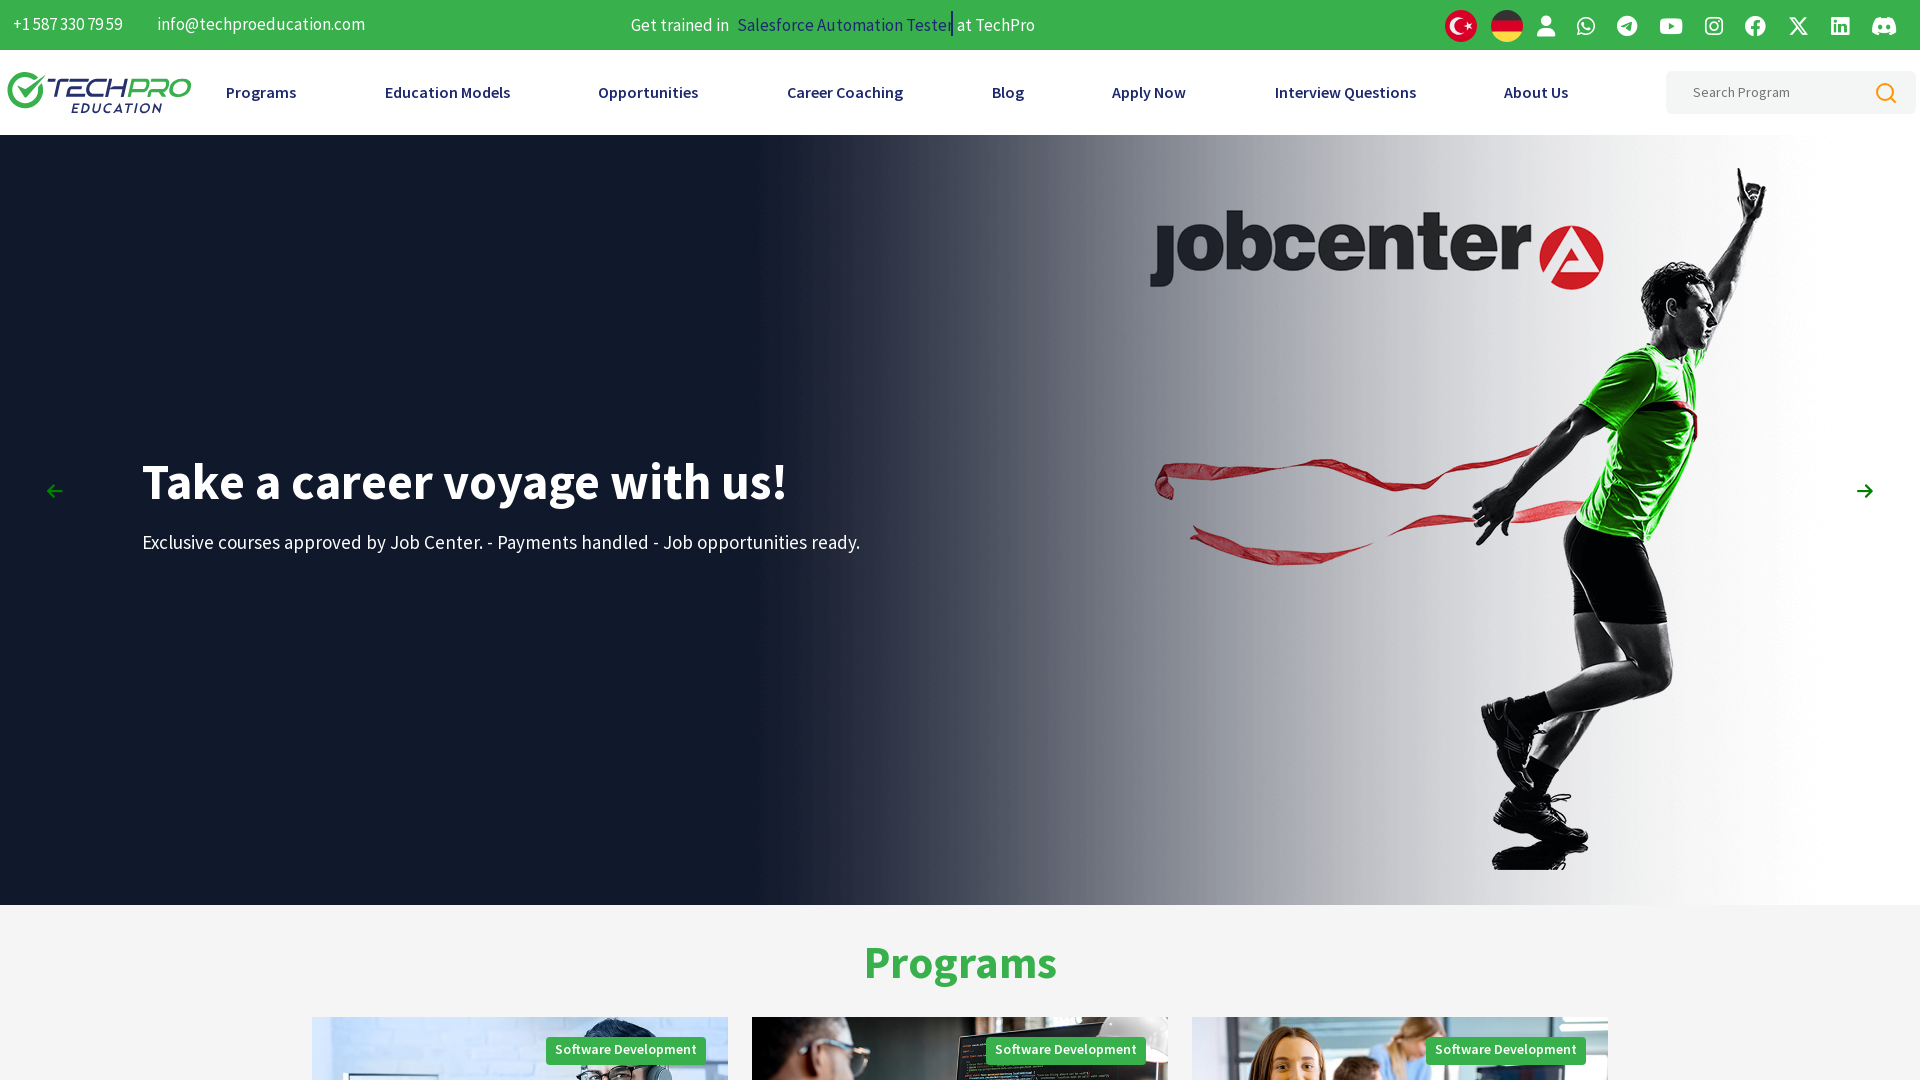

Waited 3 seconds before test completion
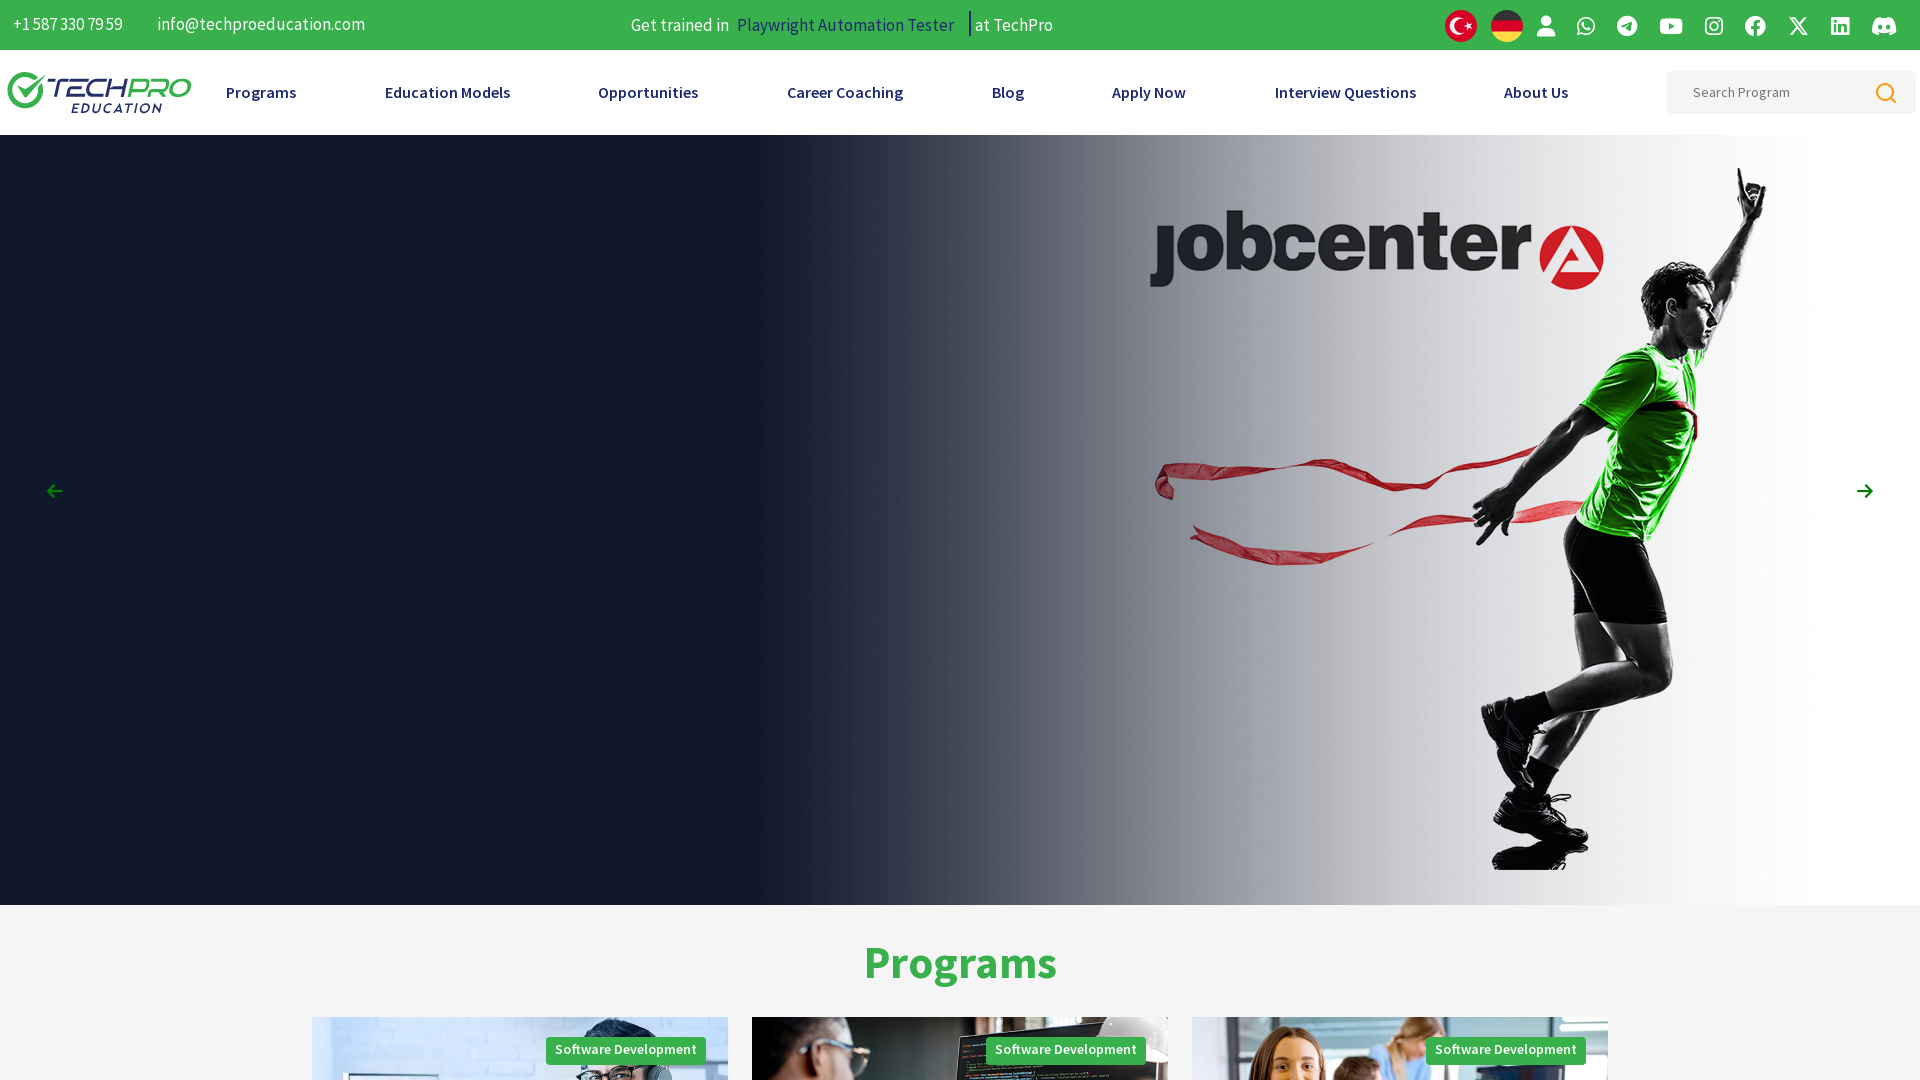

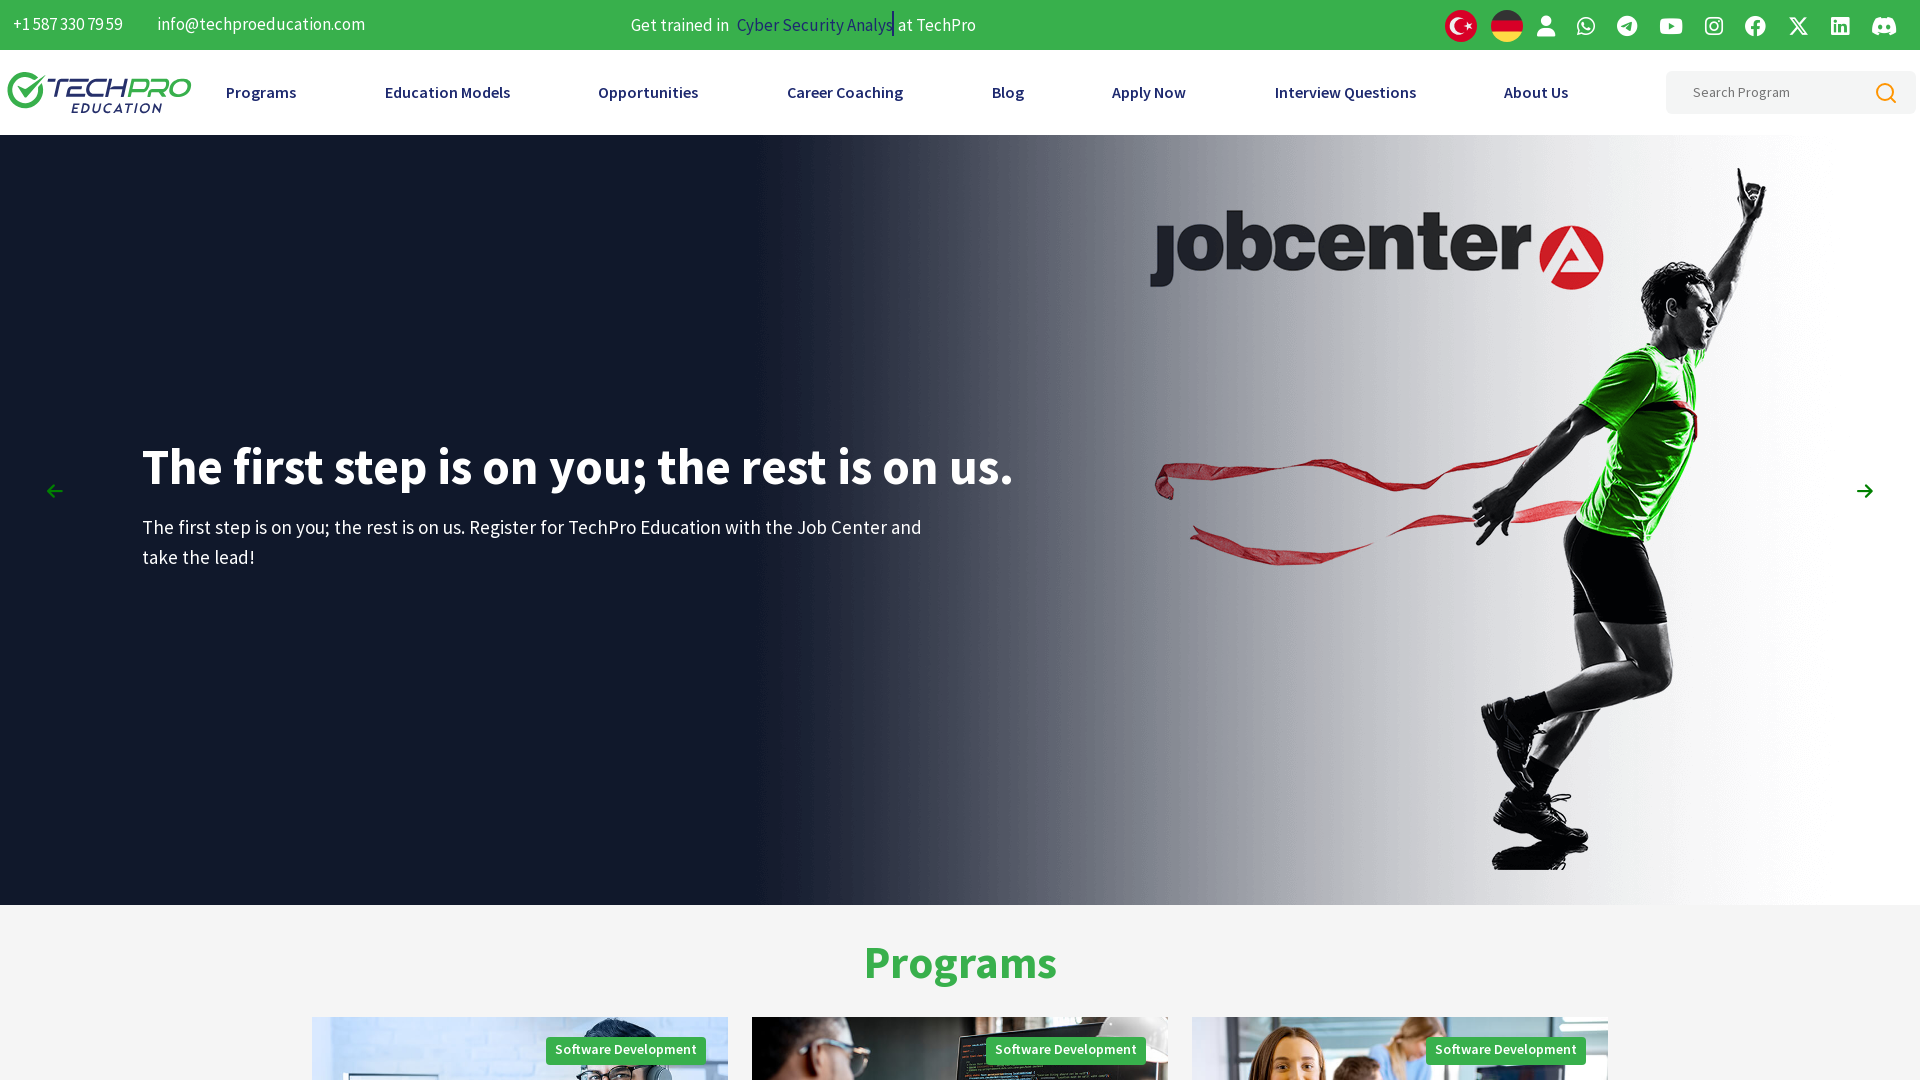